Navigates to Rahul Shetty Academy website and retrieves the page title - a basic browser automation demonstration

Starting URL: https://rahulshettyacademy.com/

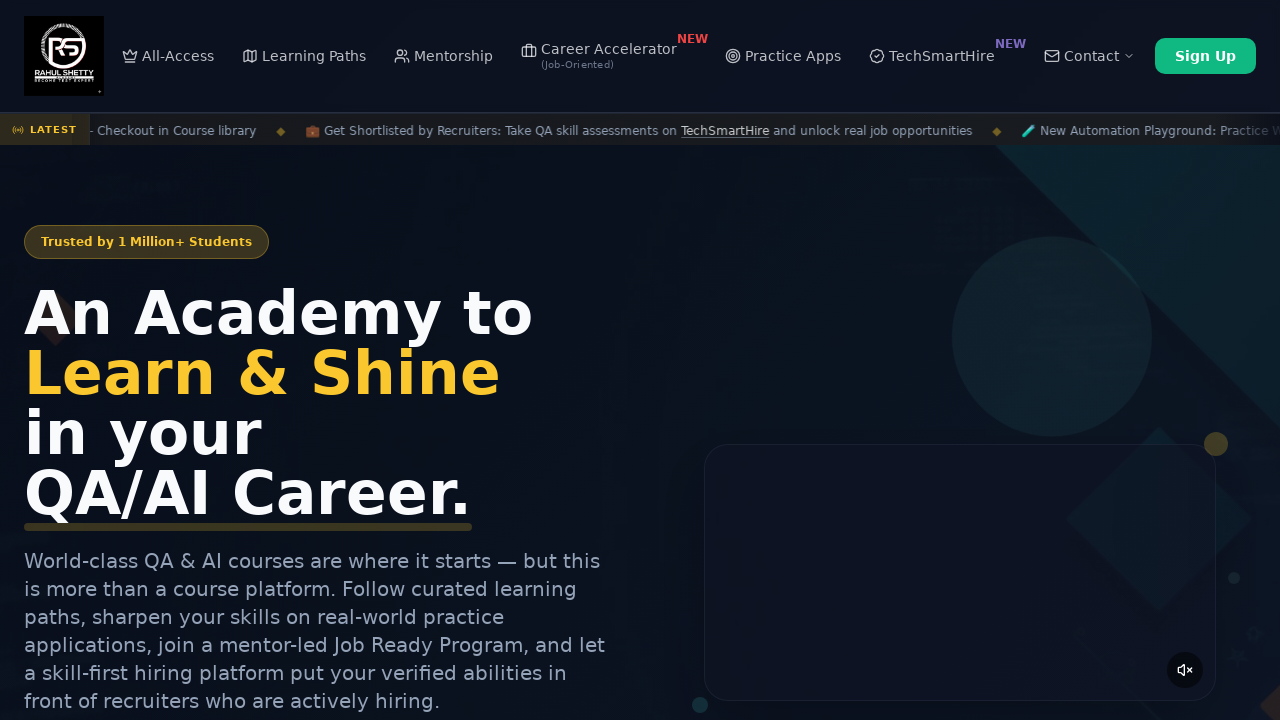

Waited for page to reach domcontentloaded state
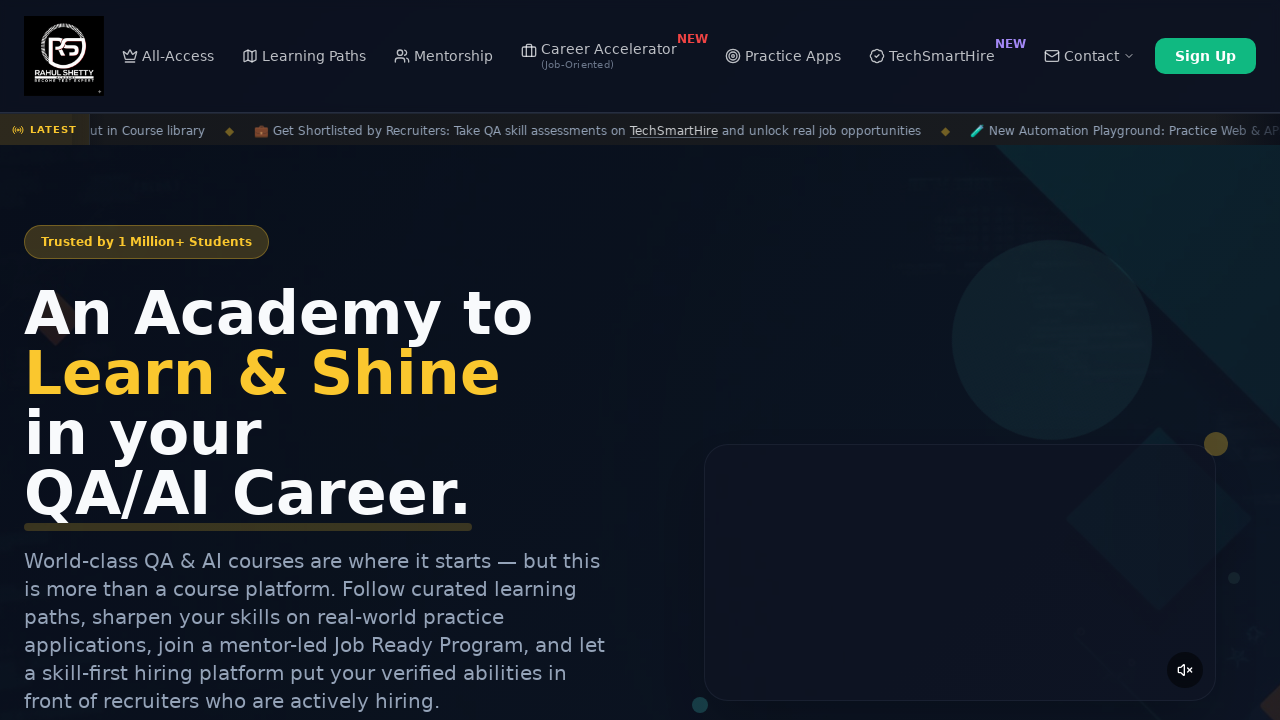

Retrieved page title: Rahul Shetty Academy | QA Automation, Playwright, AI Testing & Online Training
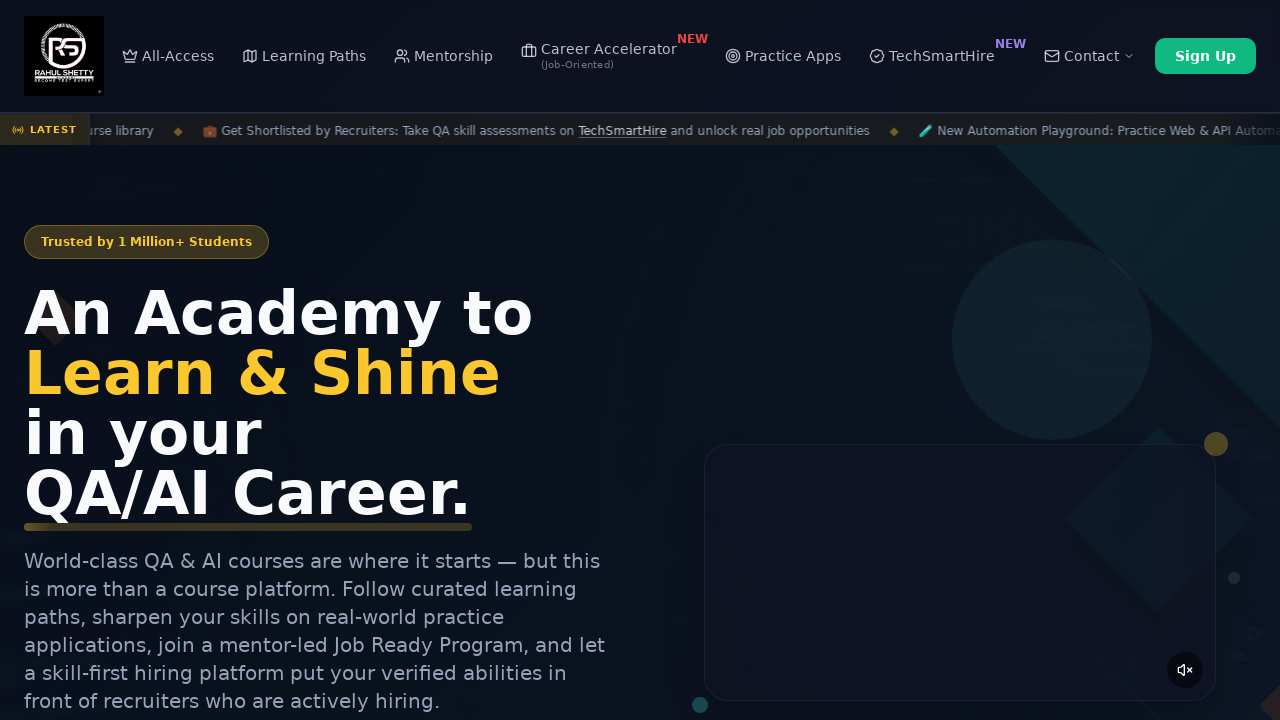

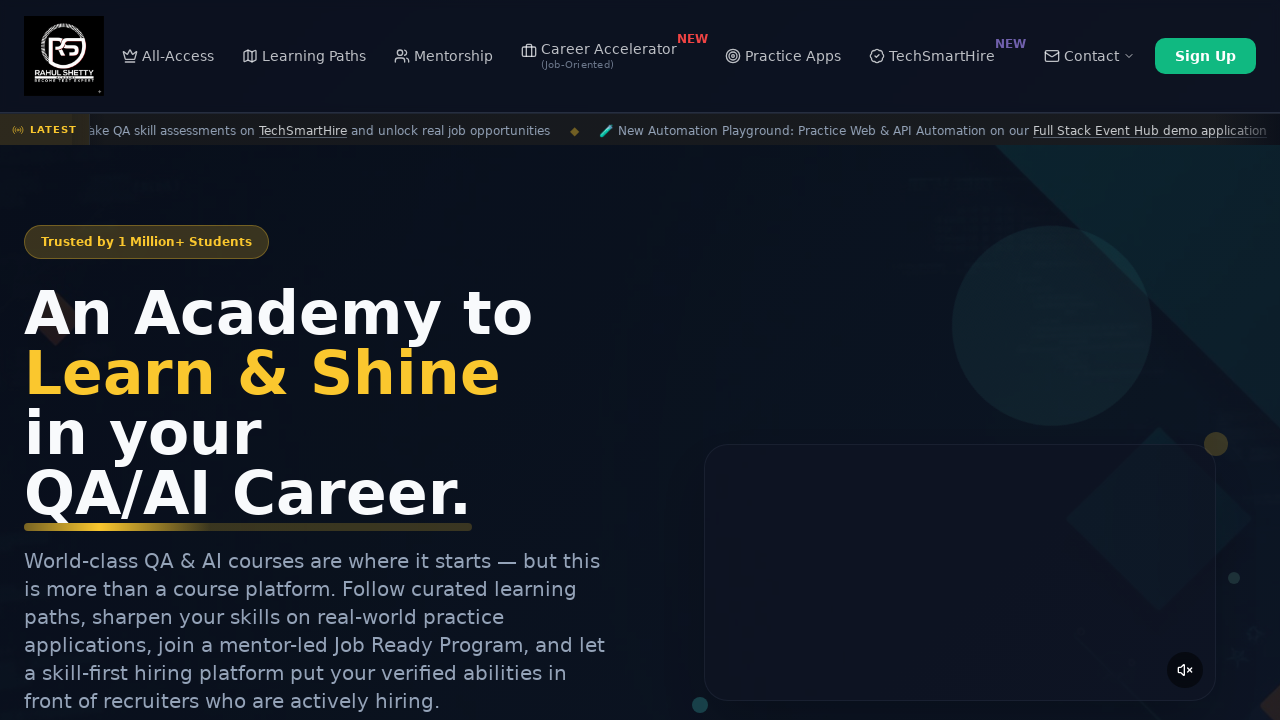